Tests a successful card payment by filling in valid card details and verifying the payment is confirmed with correct cardholder name and amount.

Starting URL: https://sandbox.cardpay.com/MI/cardpayment2.html?orderXml=PE9SREVSIFdBTExFVF9JRD0nODI5OScgT1JERVJfTlVNQkVSPSc0NTgyMTEnIEFNT1VOVD0nMjkxLjg2JyBDVVJSRU5DWT0nRVVSJyAgRU1BSUw9J2N1c3RvbWVyQGV4YW1wbGUuY29tJz4KPEFERFJFU1MgQ09VTlRSWT0nVVNBJyBTVEFURT0nTlknIFpJUD0nMTAwMDEnIENJVFk9J05ZJyBTVFJFRVQ9JzY3NyBTVFJFRVQnIFBIT05FPSc4NzY5OTA5MCcgVFlQRT0nQklMTElORycvPgo8L09SREVSPg==&sha512=998150a2b27484b776a1628bfe7505a9cb430f276dfa35b14315c1c8f03381a90490f6608f0dcff789273e05926cd782e1bb941418a9673f43c47595aa7b8b0d

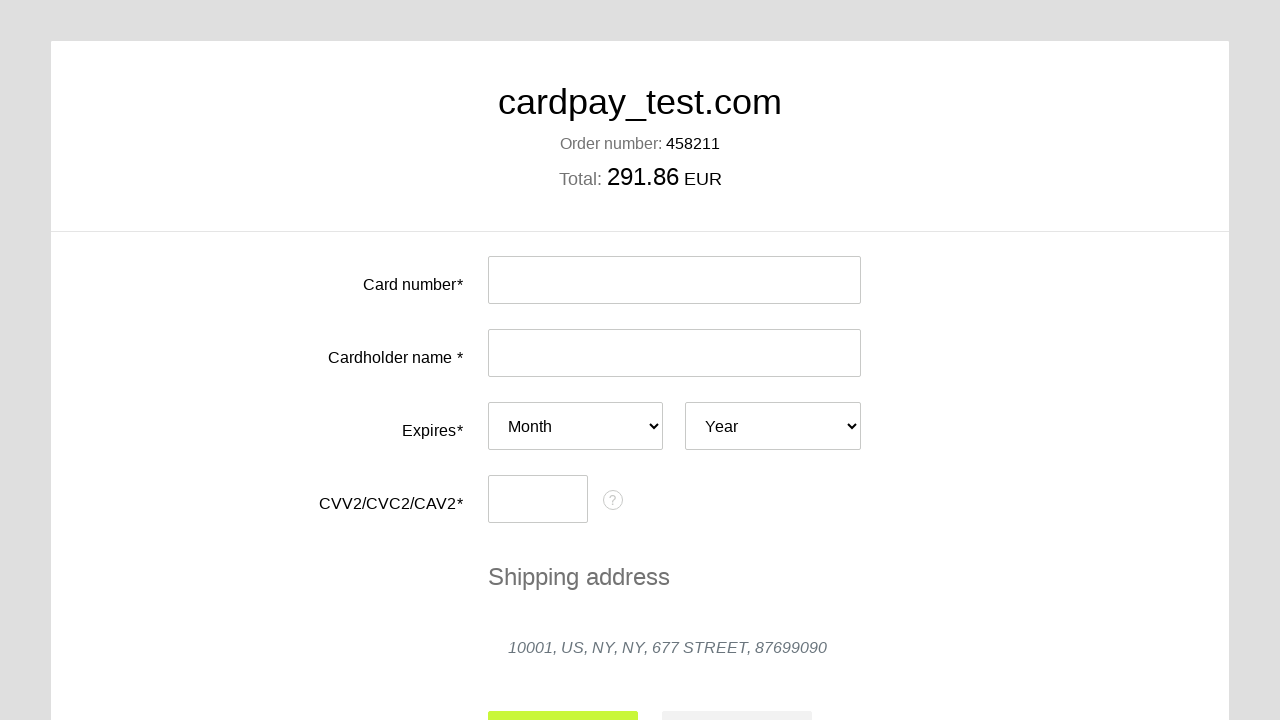

Filled card number field with test card 4000000000000036 on #input-card-number
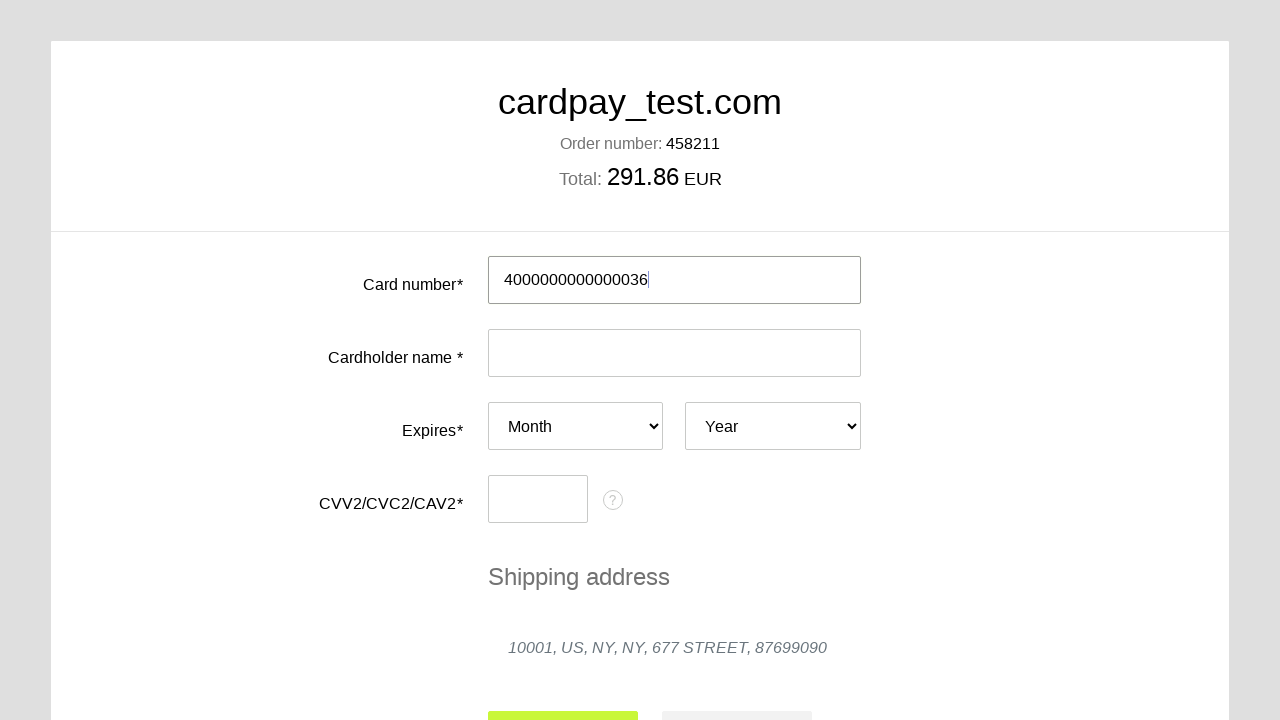

Filled cardholder name field with 'EKATERINA LAVRIK' on #input-card-holder
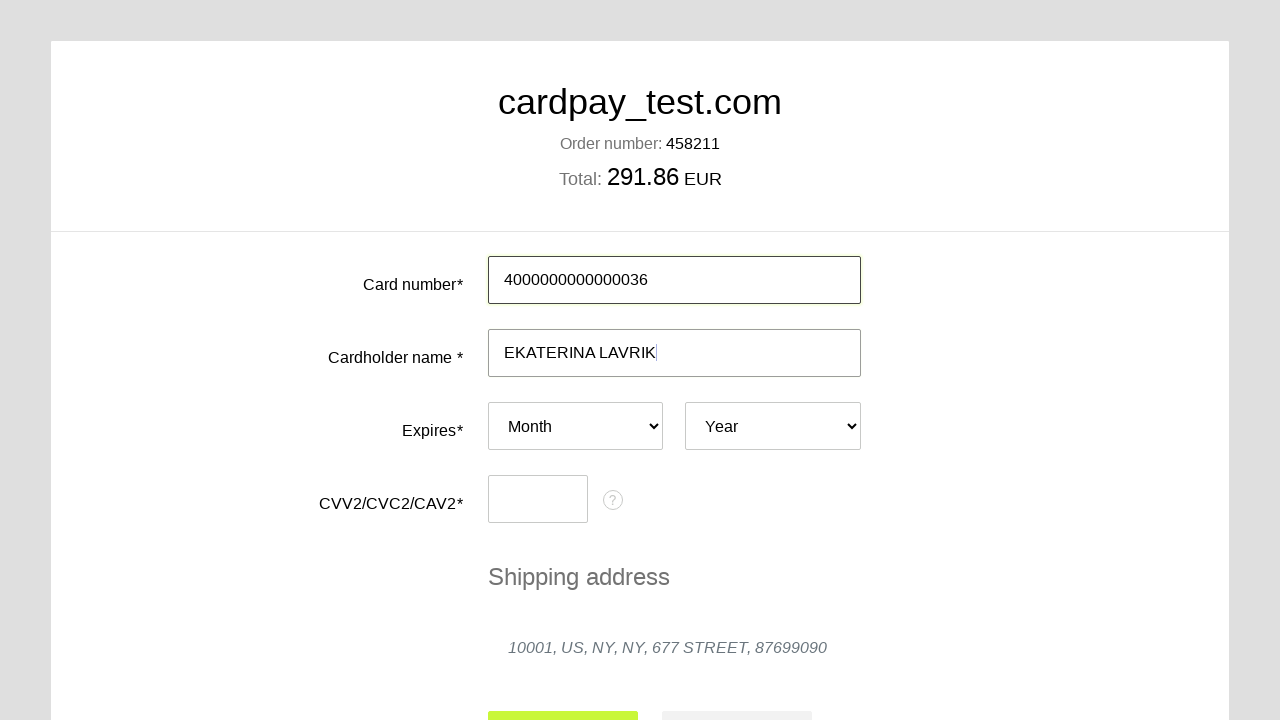

Selected expiration month 07 on #card-expires-month
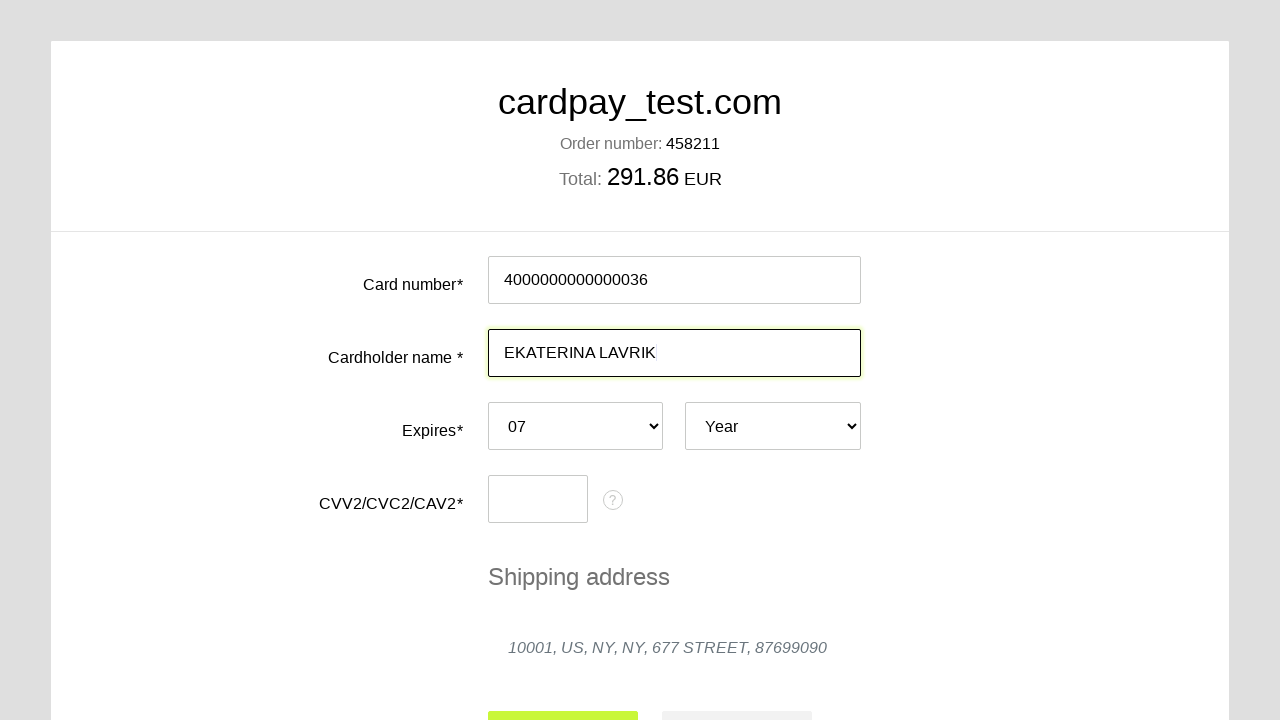

Selected expiration year 2037 on #card-expires-year
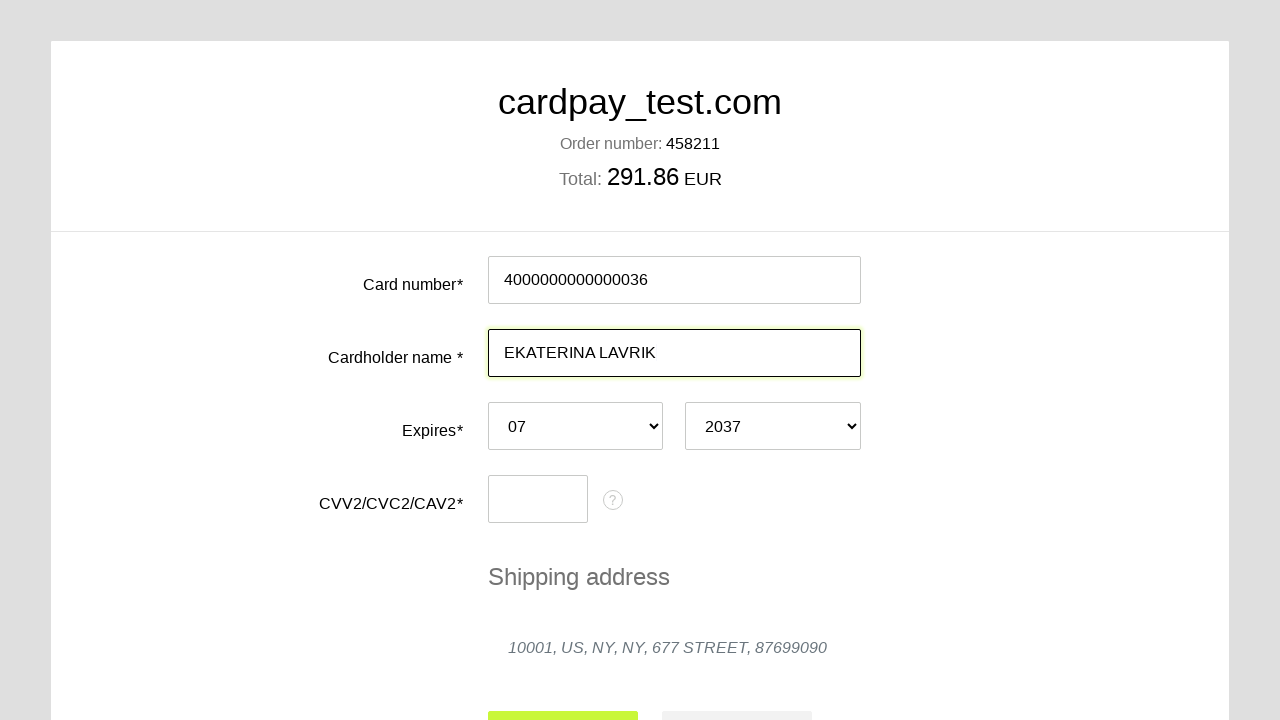

Filled CVV field with '007' on #input-card-cvc
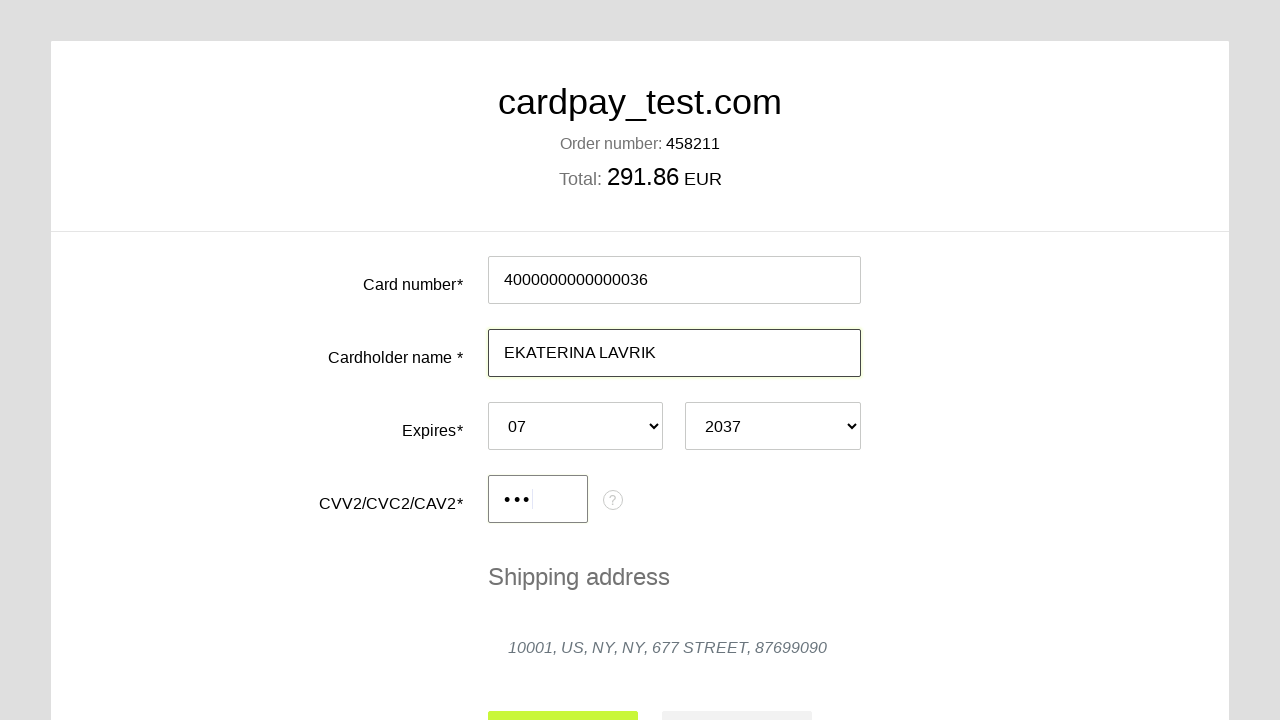

Clicked submit button to process payment at (563, 696) on #action-submit
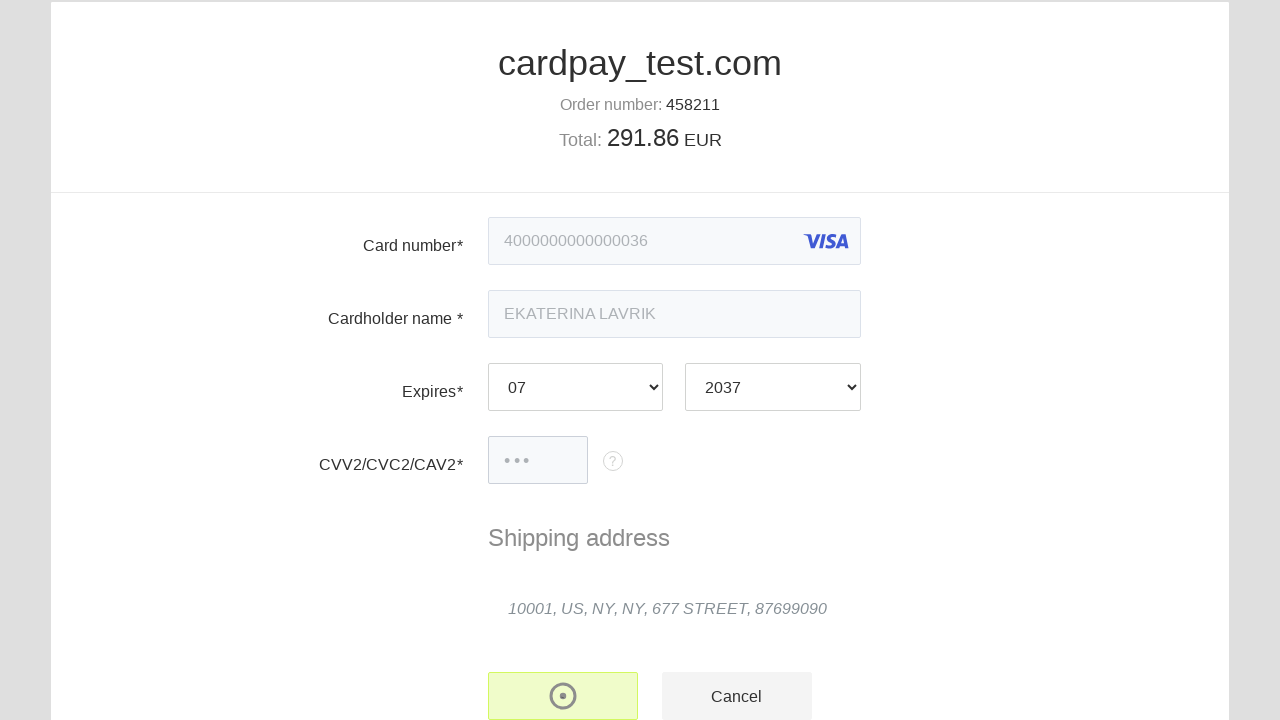

Payment status confirmed - loaded successfully
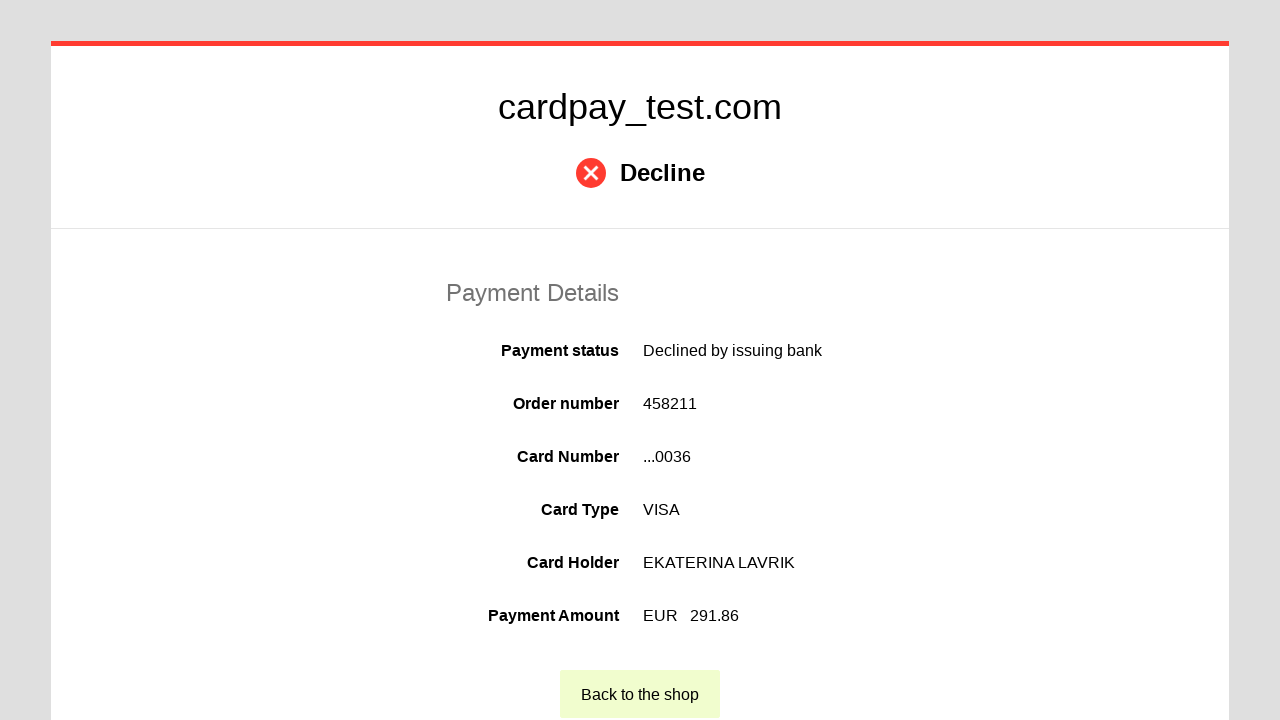

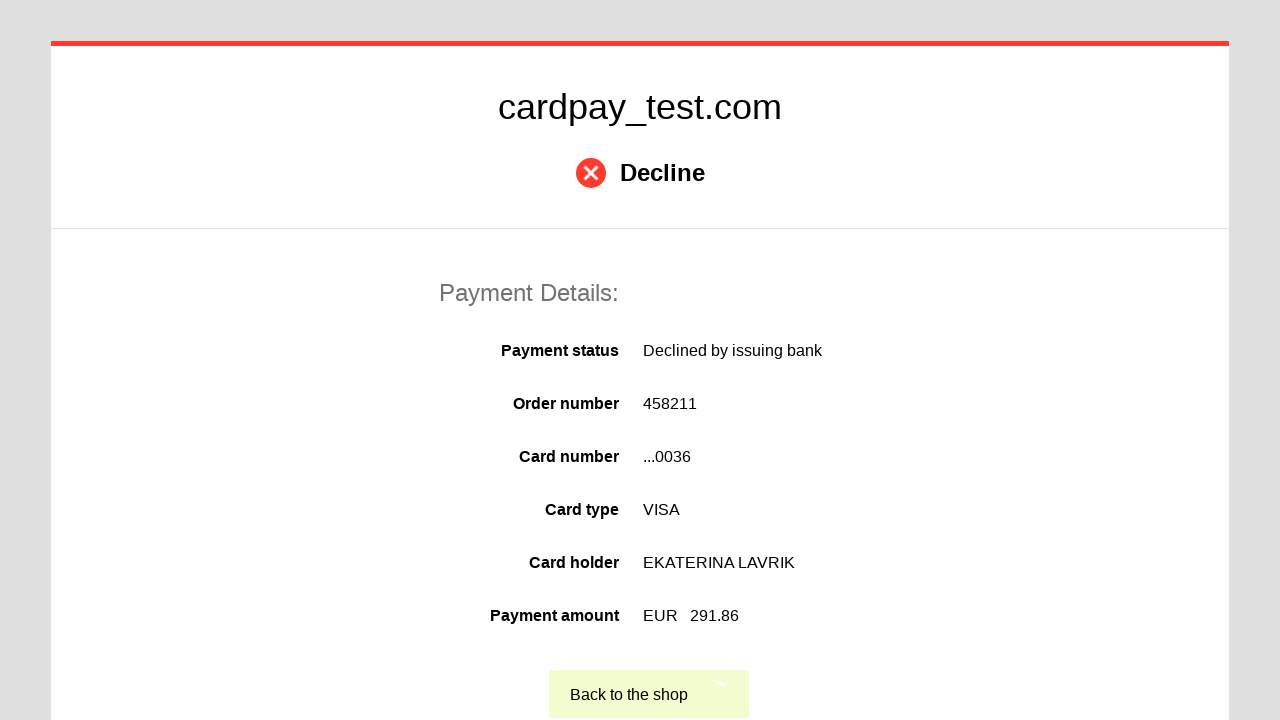